Tests that the todo counter displays the current number of items

Starting URL: https://demo.playwright.dev/todomvc

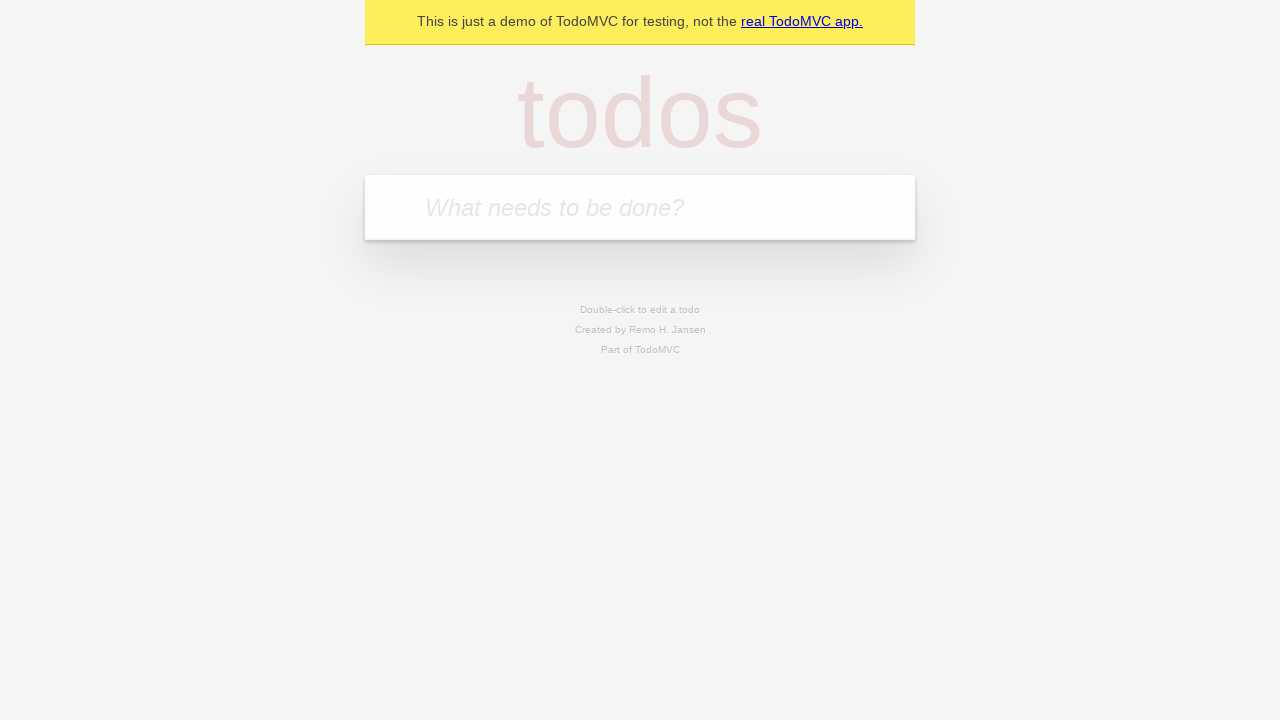

Located the 'What needs to be done?' input field
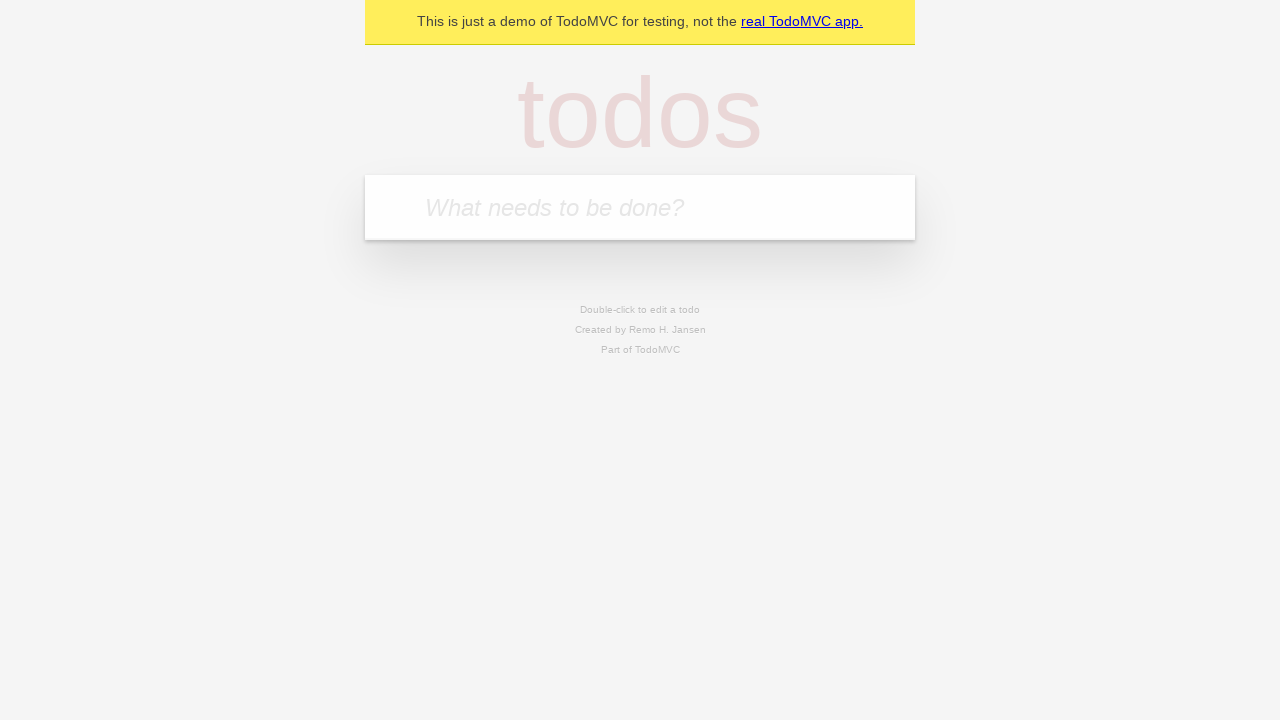

Filled first todo input with 'buy some cheese' on internal:attr=[placeholder="What needs to be done?"i]
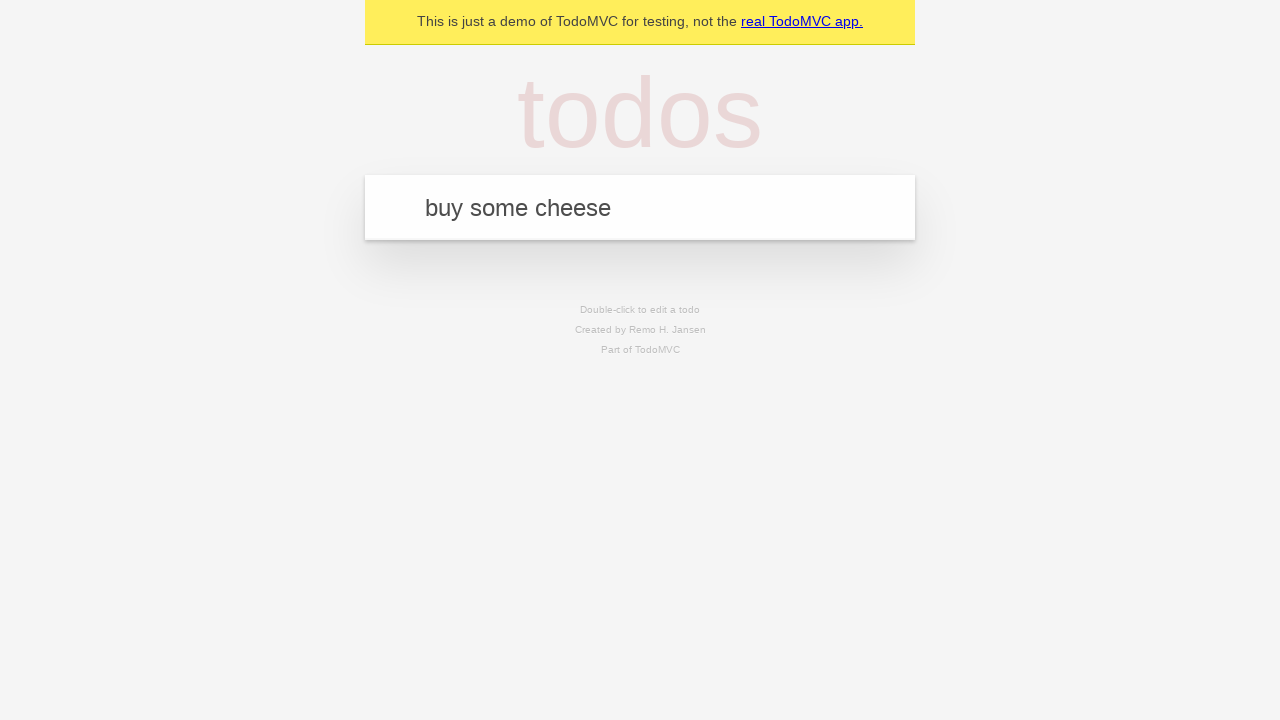

Pressed Enter to create first todo item on internal:attr=[placeholder="What needs to be done?"i]
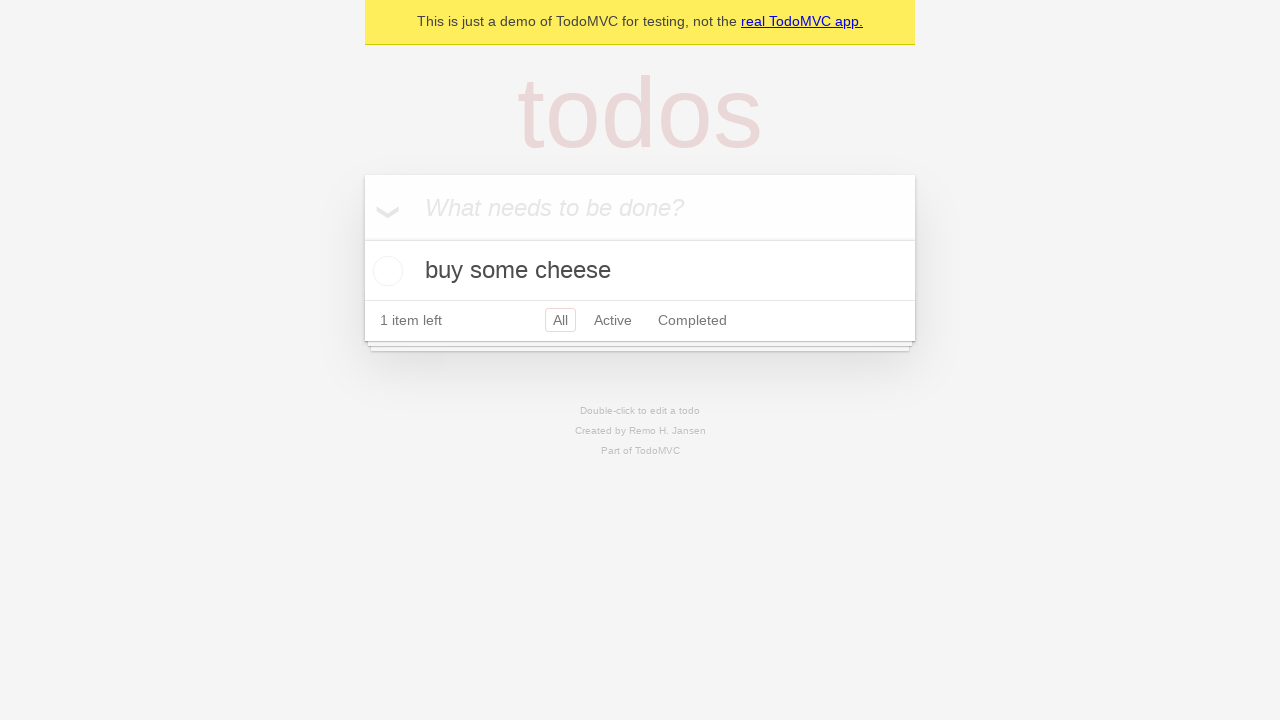

Todo counter element appeared after first item added
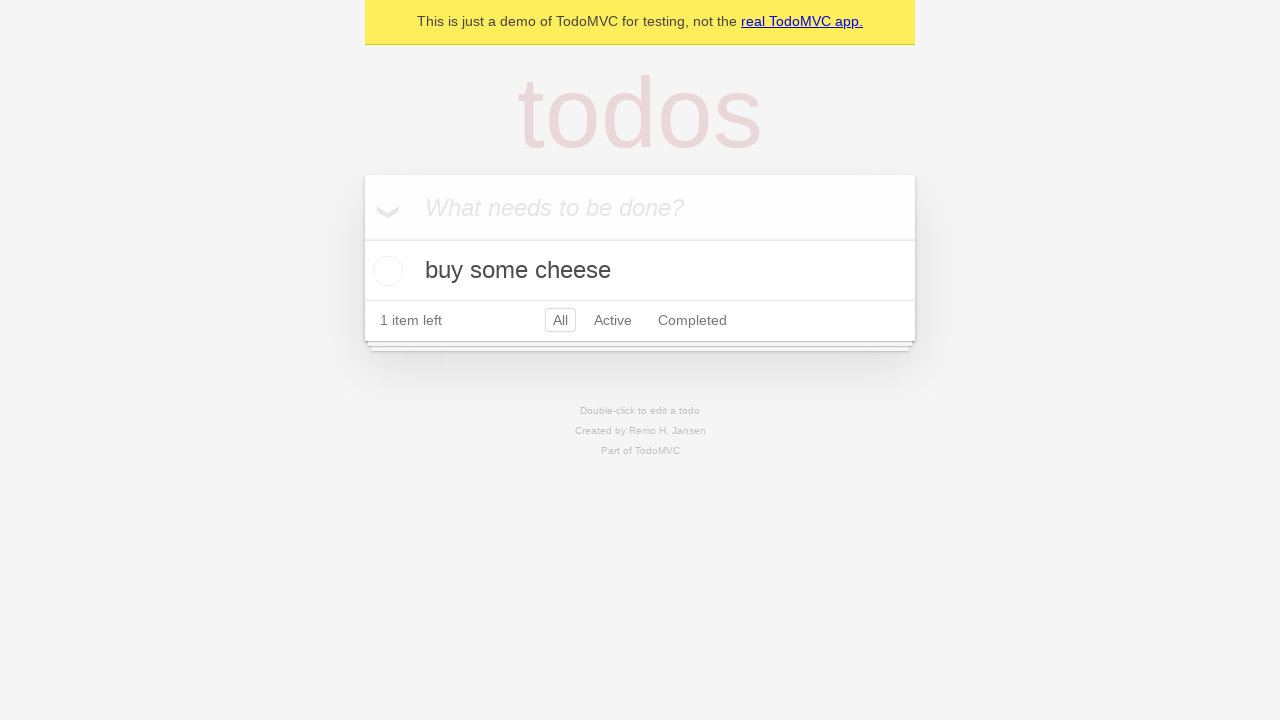

Filled input field with second todo 'feed the cat' on internal:attr=[placeholder="What needs to be done?"i]
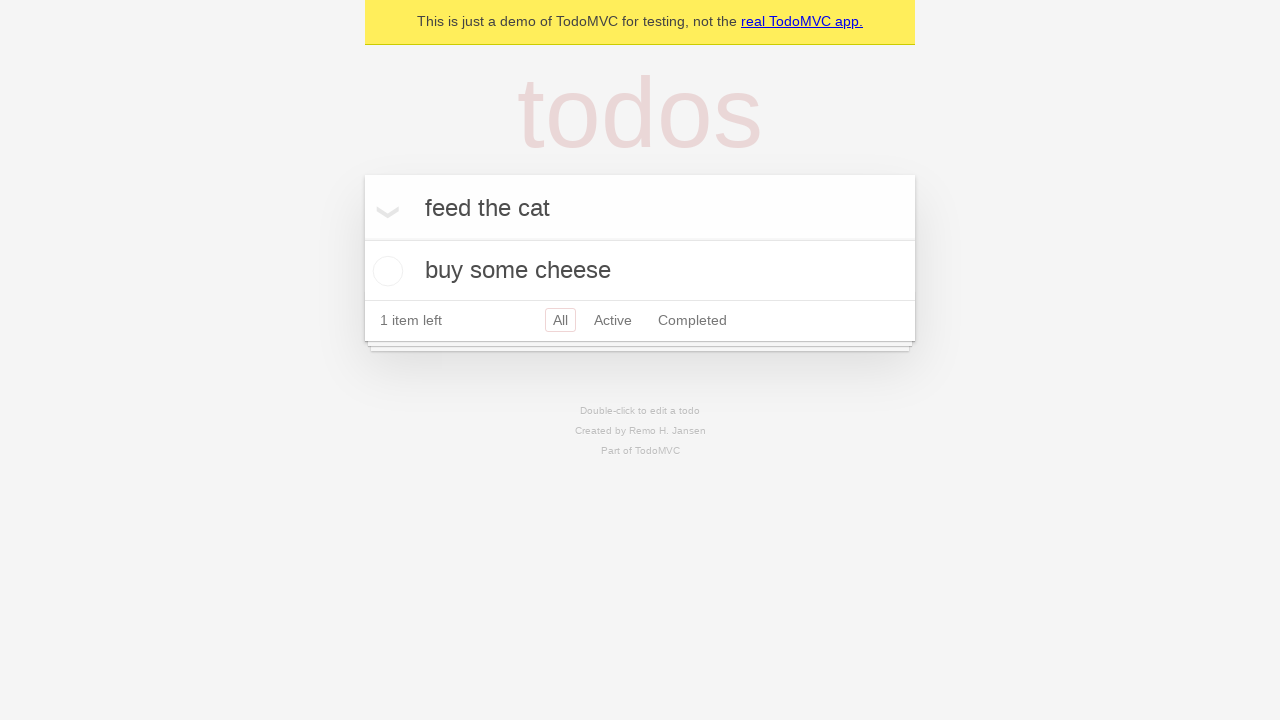

Pressed Enter to create second todo item on internal:attr=[placeholder="What needs to be done?"i]
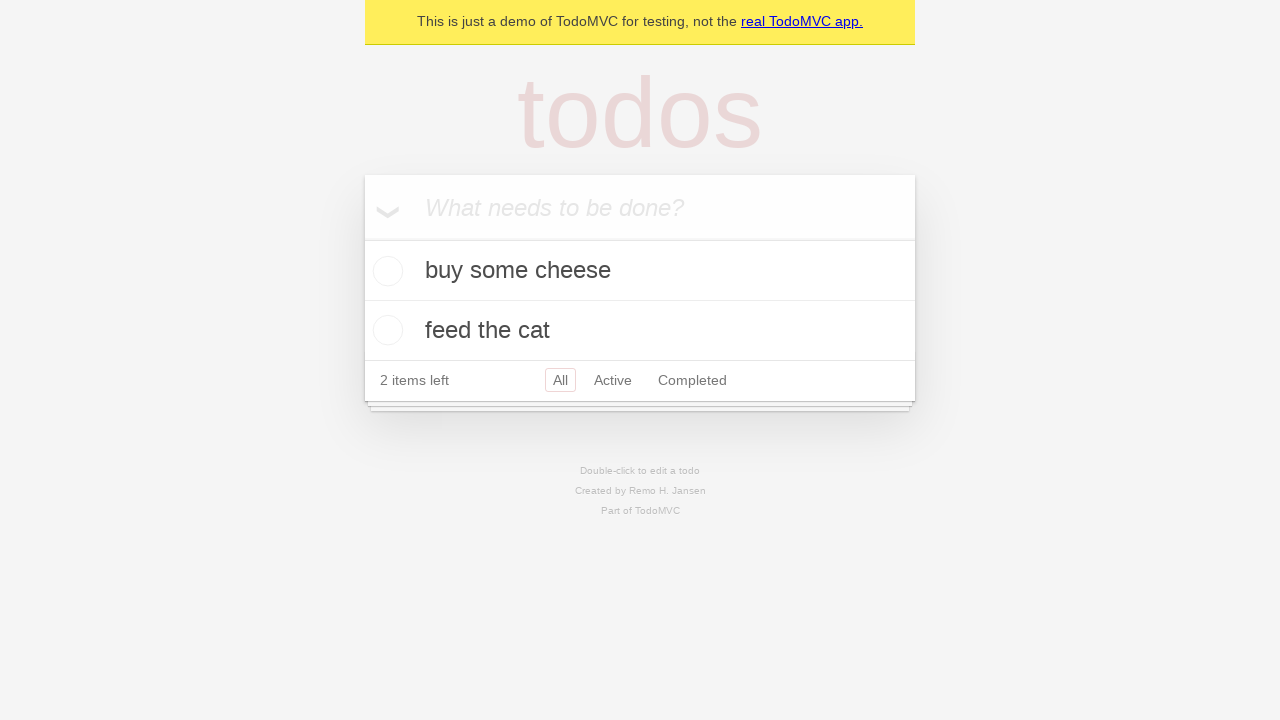

Todo counter updated to display 2 items
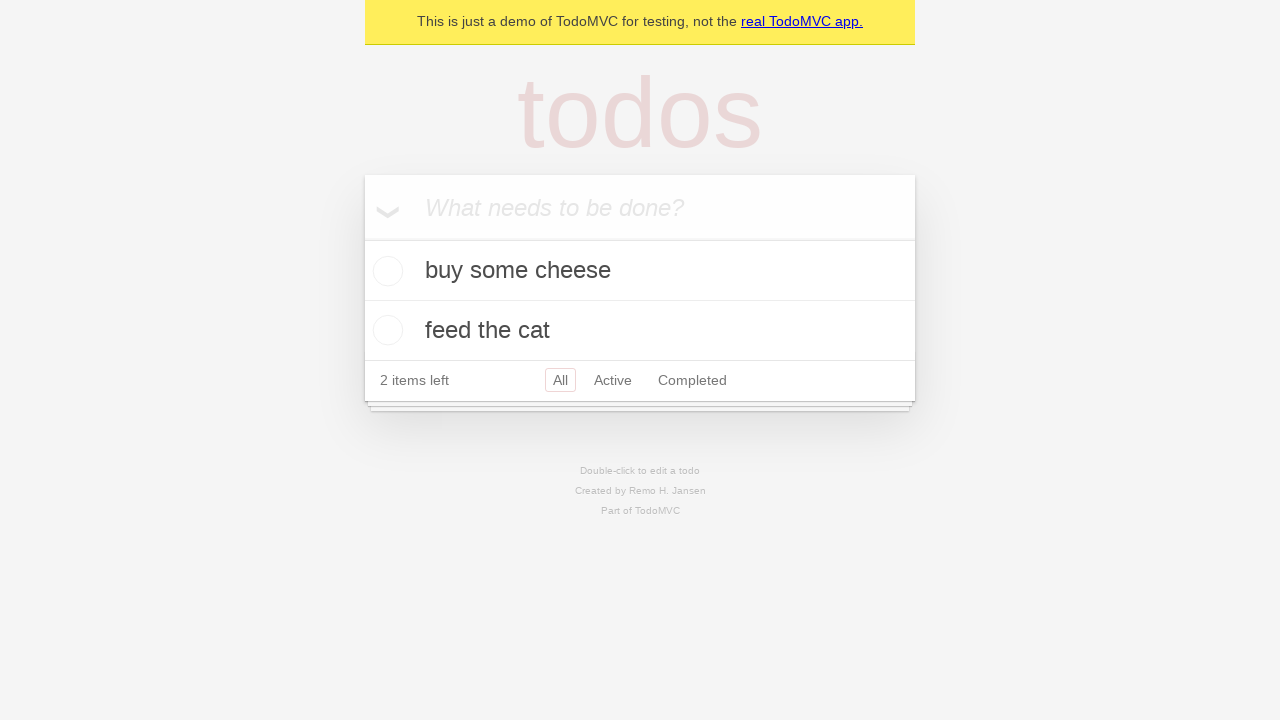

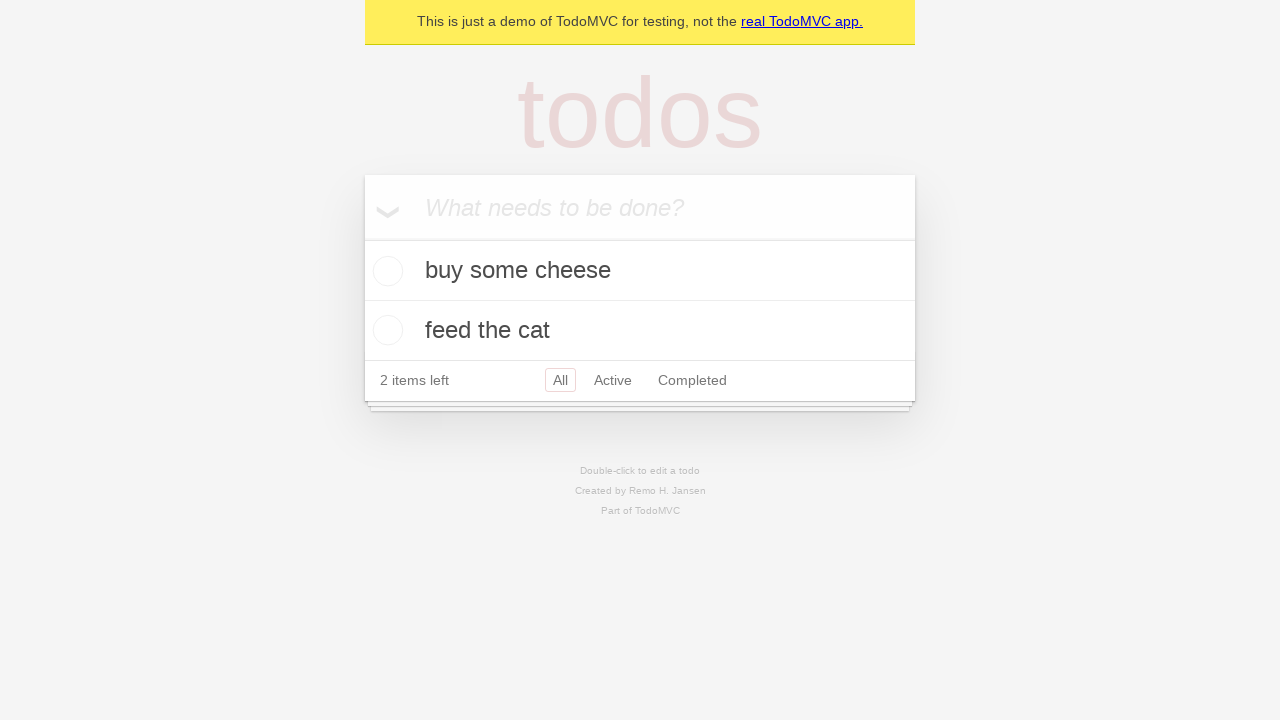